Tests multi-selection dropdown functionality by selecting multiple options using different methods: by index, by visible text, and by value.

Starting URL: https://www.hyrtutorials.com/p/html-dropdown-elements-practice.html

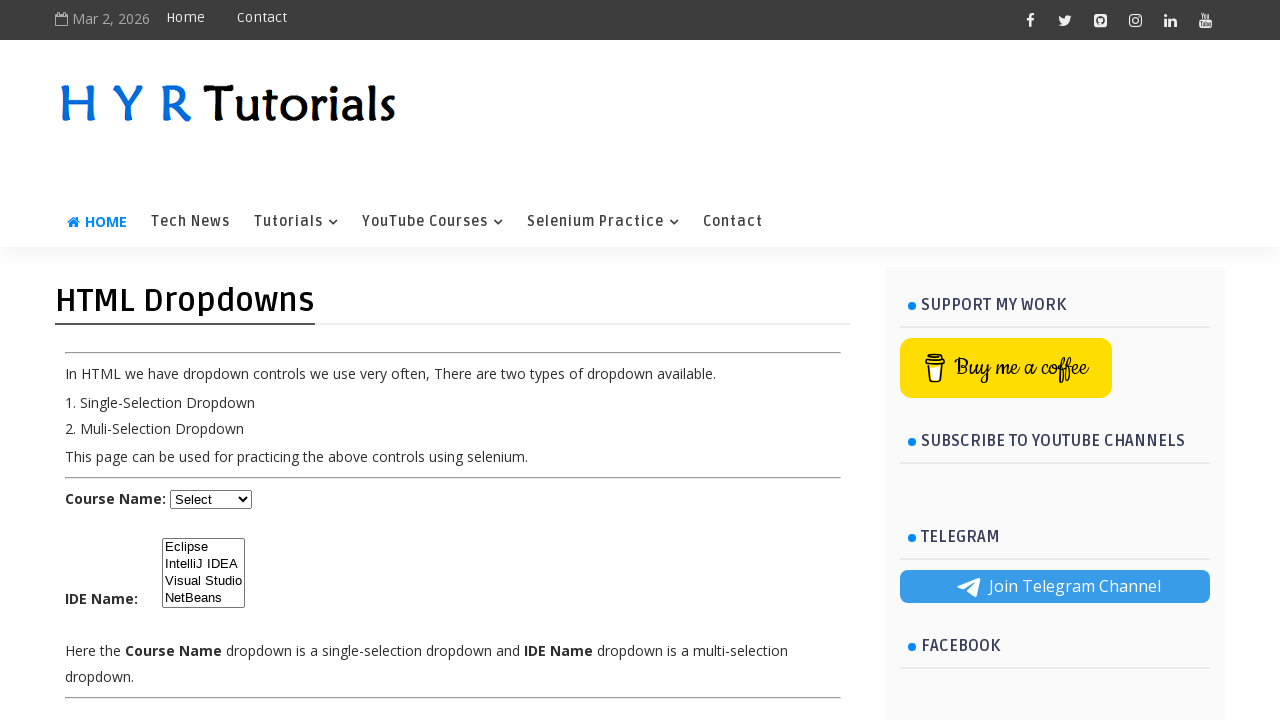

Selected first option in multi-select dropdown by index on #ide
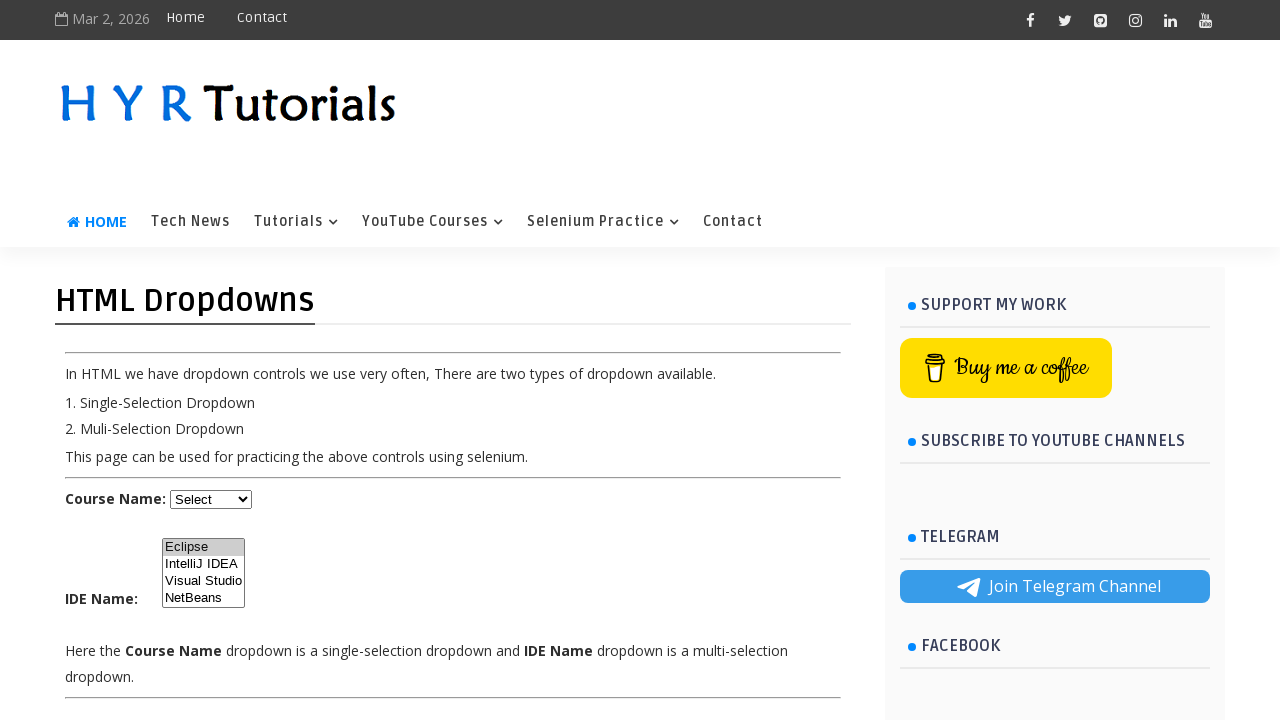

Selected NetBeans option by visible text in multi-select dropdown on #ide
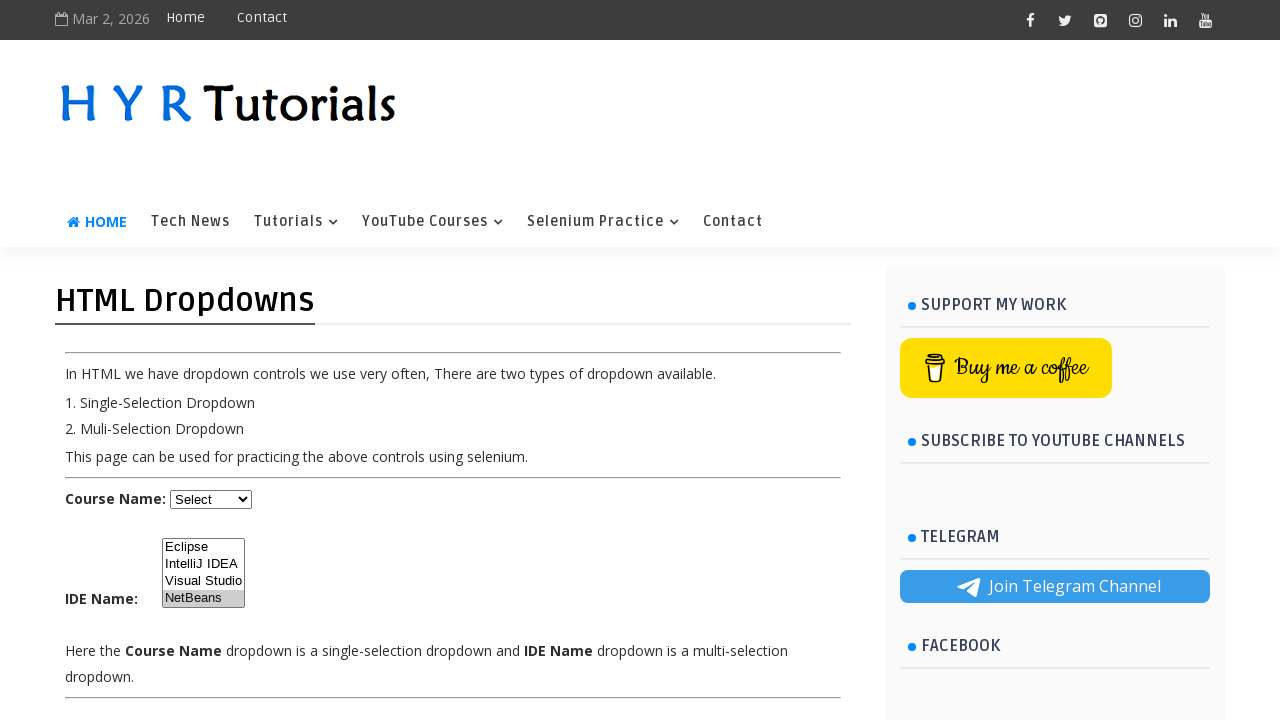

Selected Visual Studio option by value in multi-select dropdown on #ide
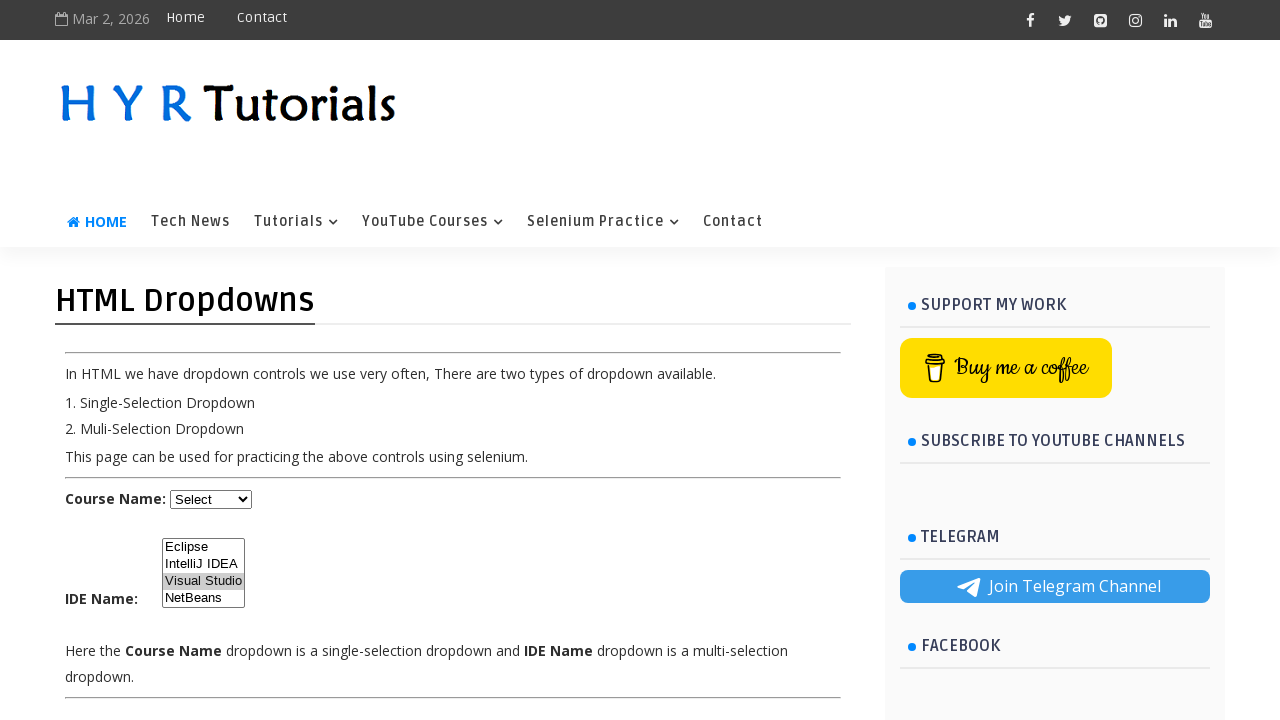

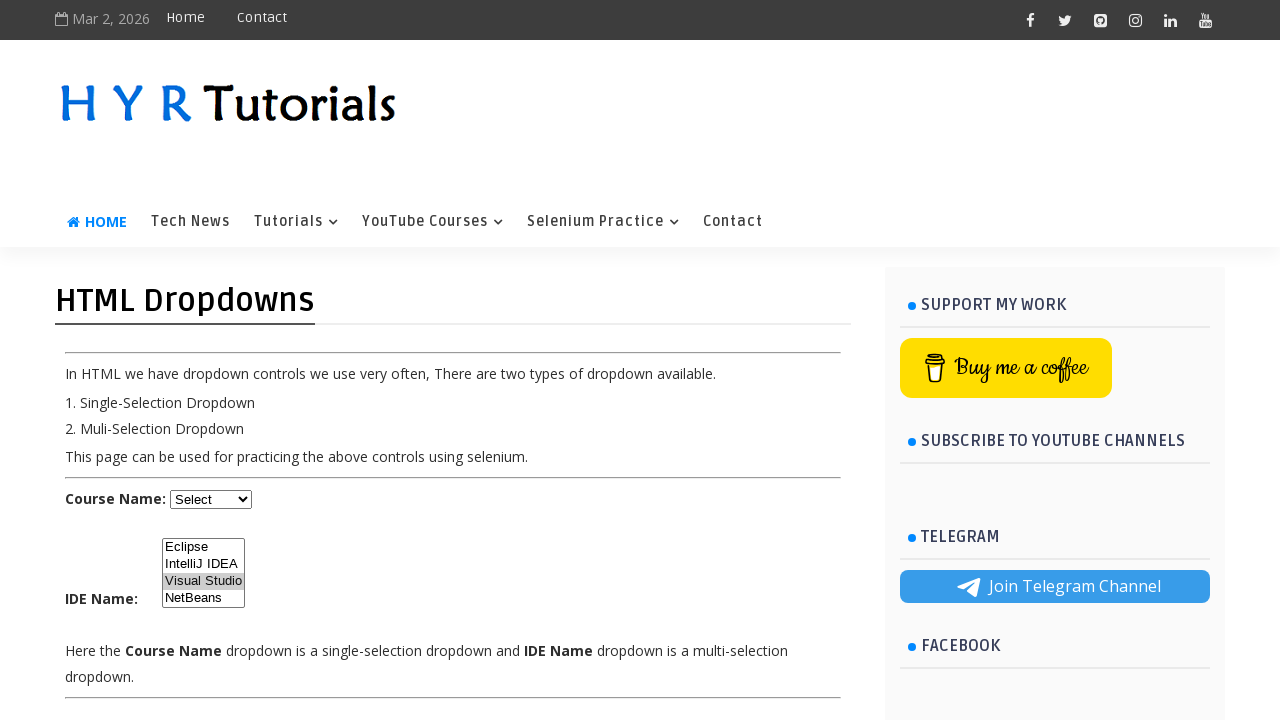